Tests navigation to the Contact page via the bottom navigation menu and verifies email links are displayed.

Starting URL: http://winekloud.codebnb.me

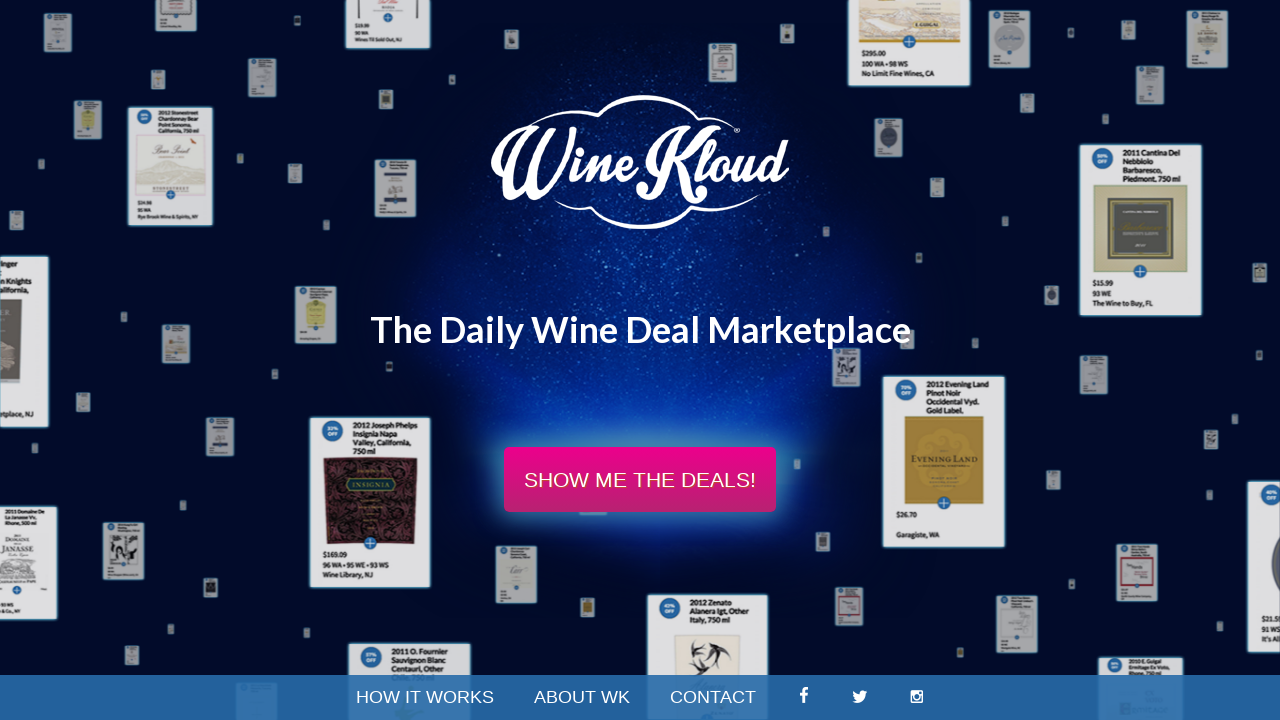

Clicked Contact link in bottom navigation menu at (713, 697) on div.clearAfter ul:first-of-type li:nth-child(3) a
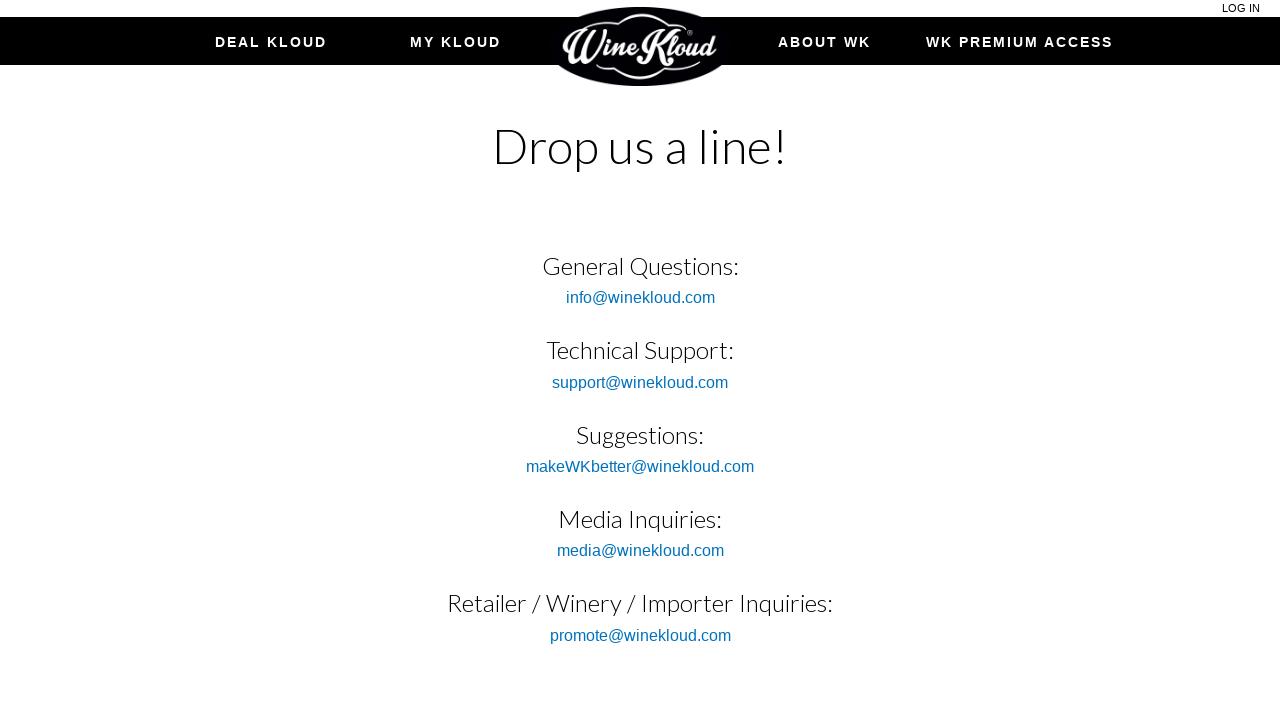

Contact page heading loaded
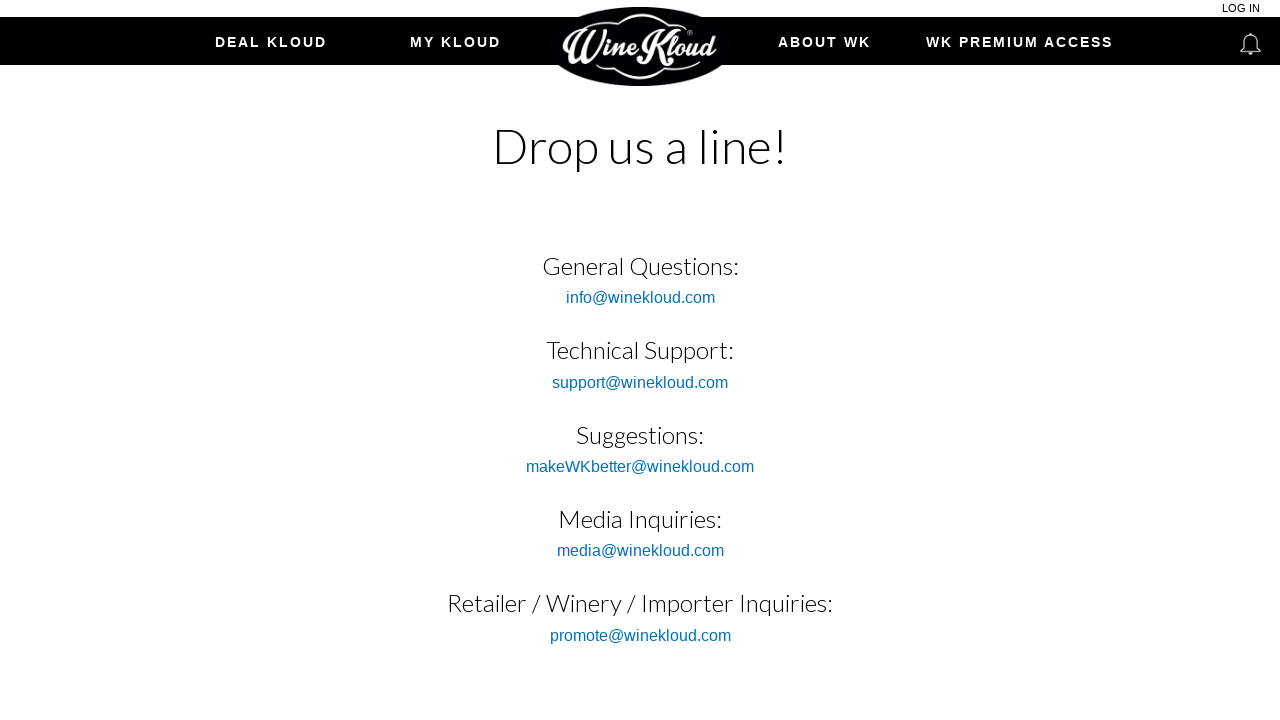

Verified email links are displayed on Contact page
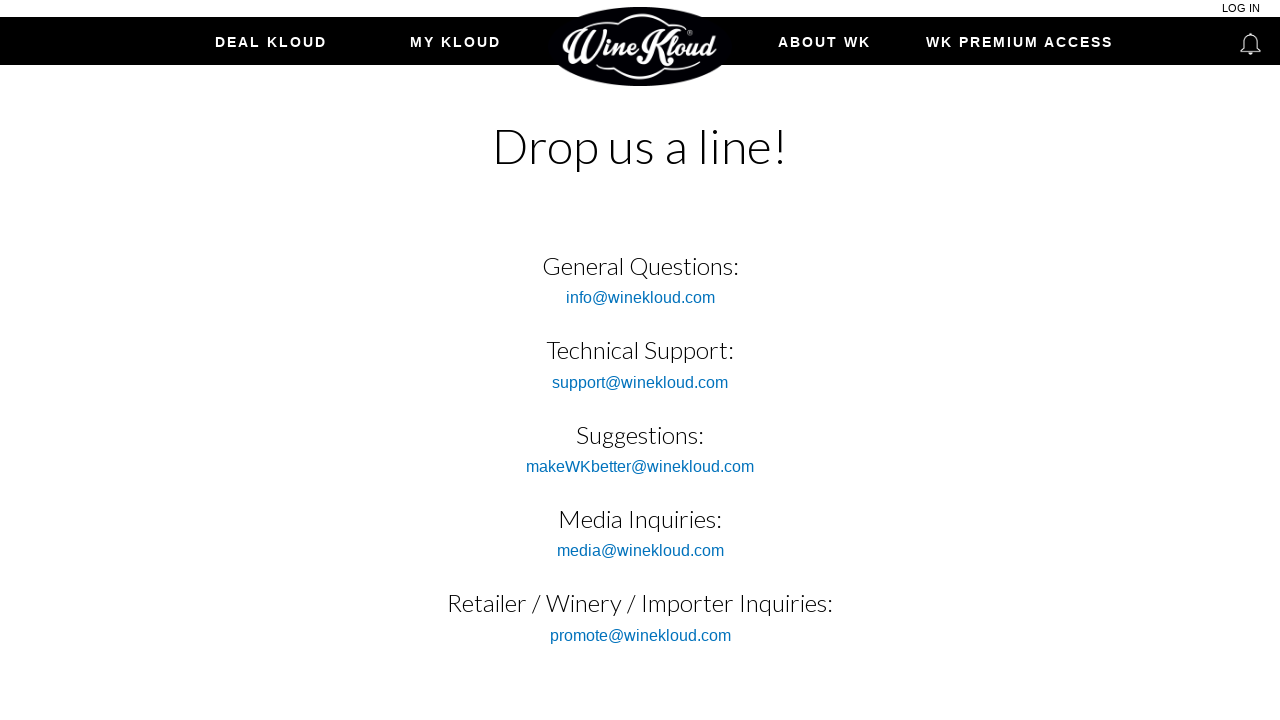

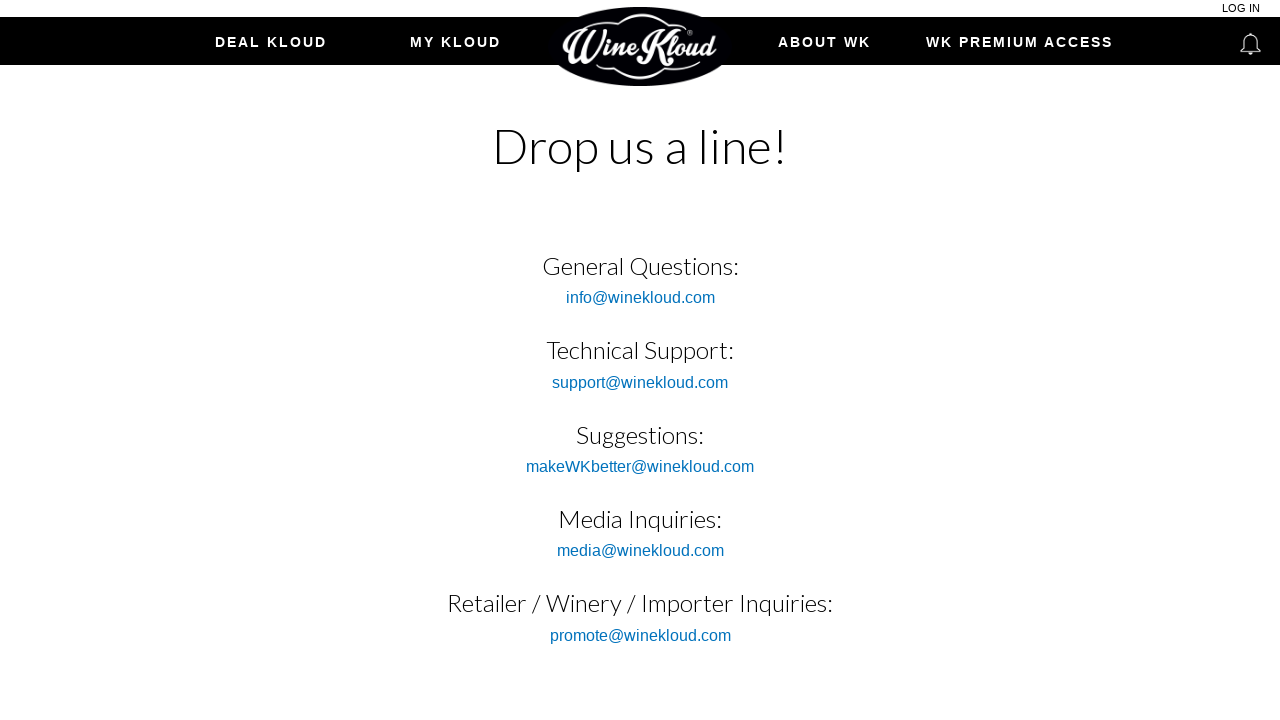